Tests clicking a link multiple times to trigger notification messages

Starting URL: https://the-internet.herokuapp.com/notification_message_rendered

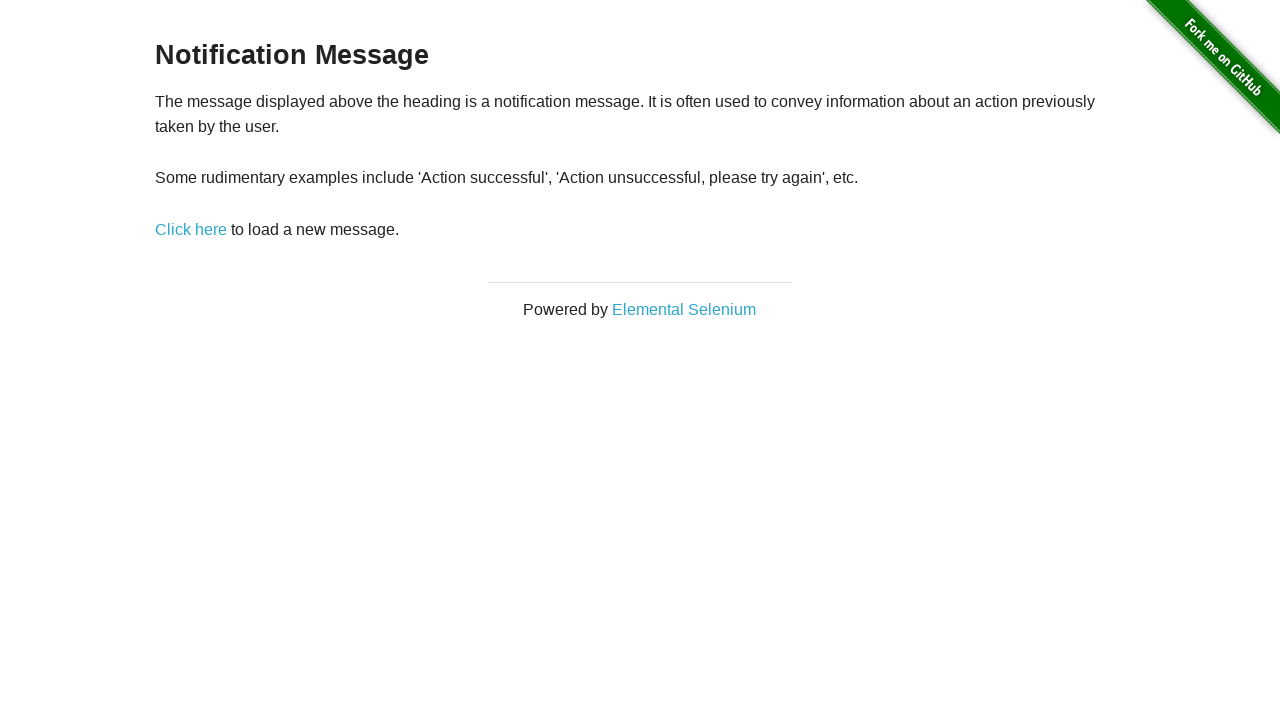

Clicked 'Click here' link (iteration 1) at (191, 229) on text=Click here
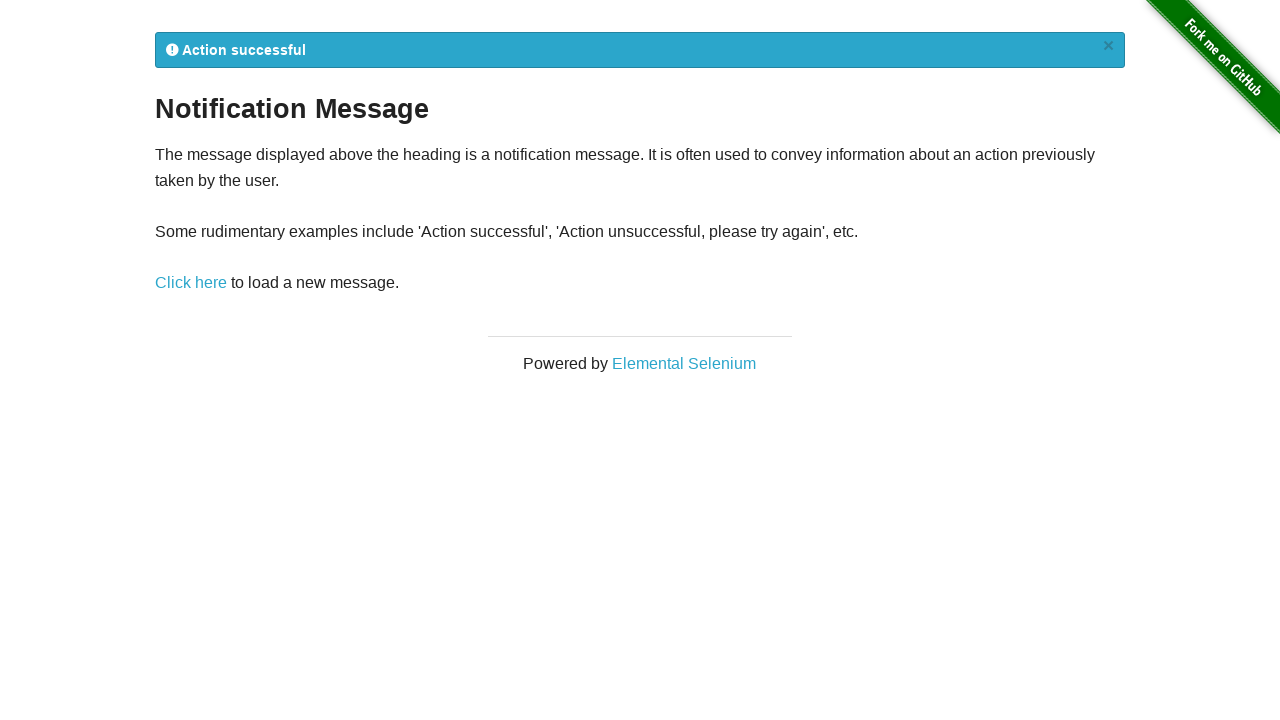

Notification message appeared (iteration 1)
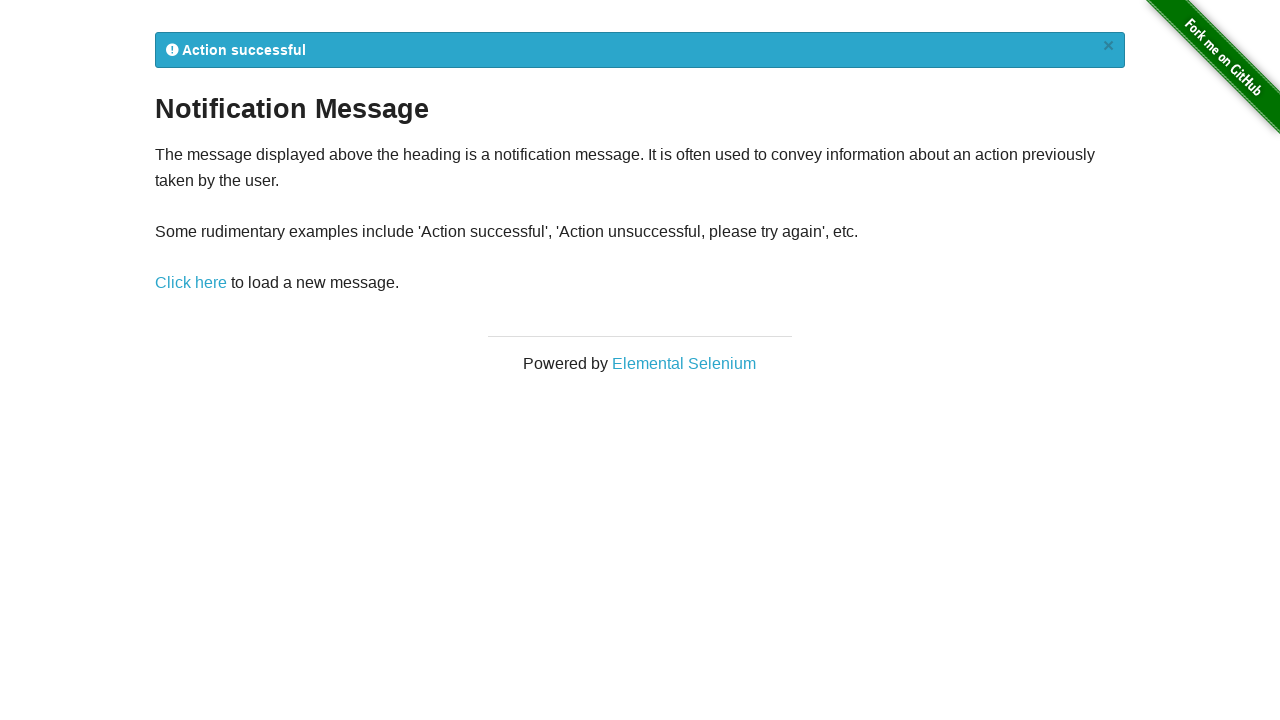

Reloaded page before next notification test
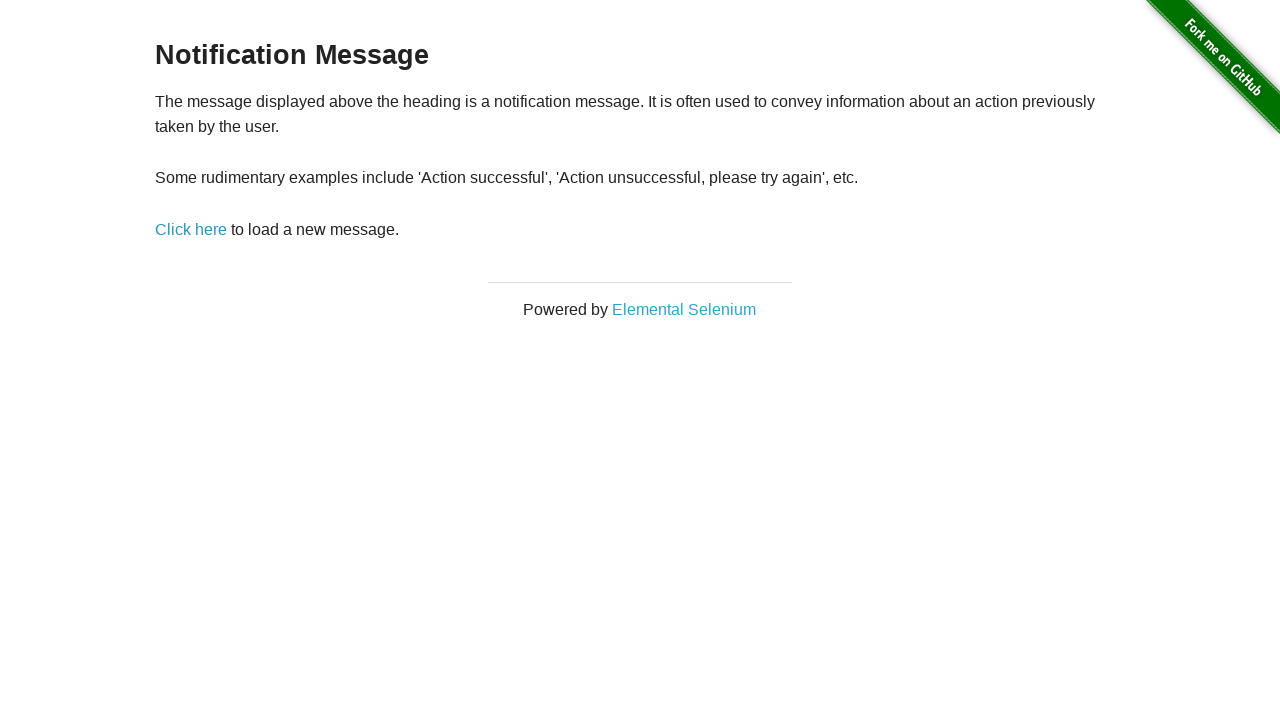

Clicked 'Click here' link (iteration 2) at (191, 229) on text=Click here
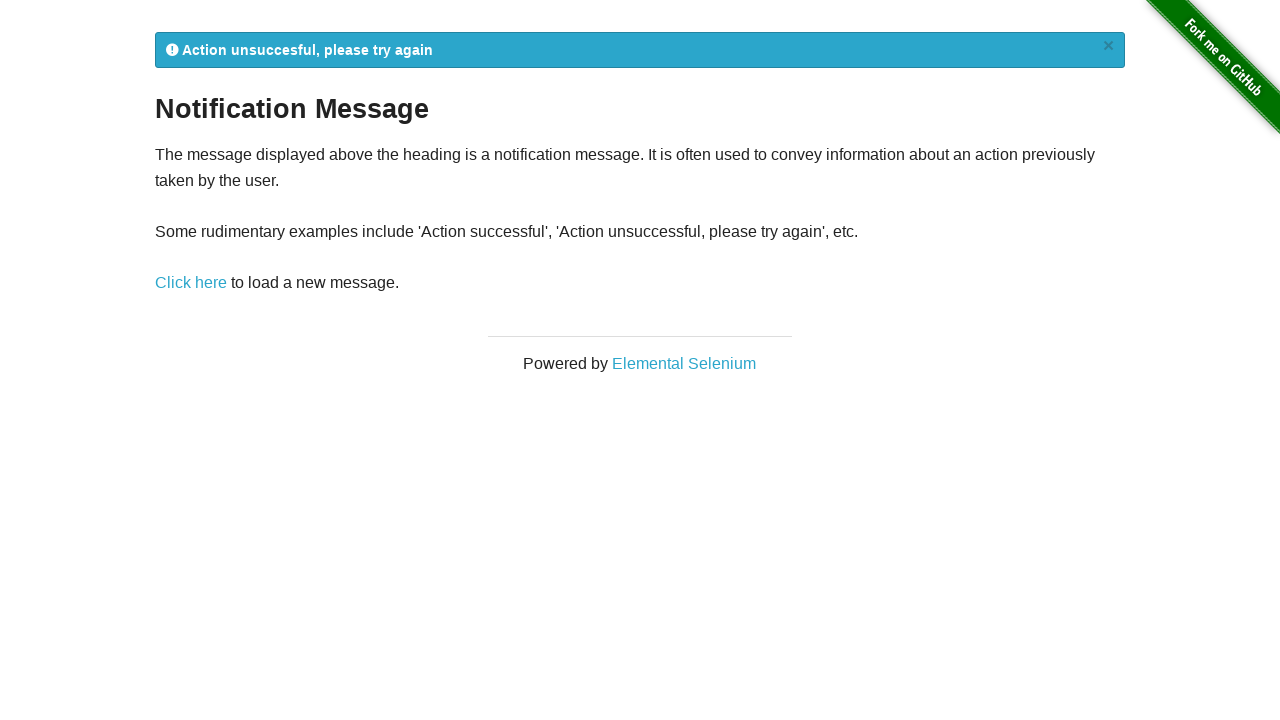

Notification message appeared (iteration 2)
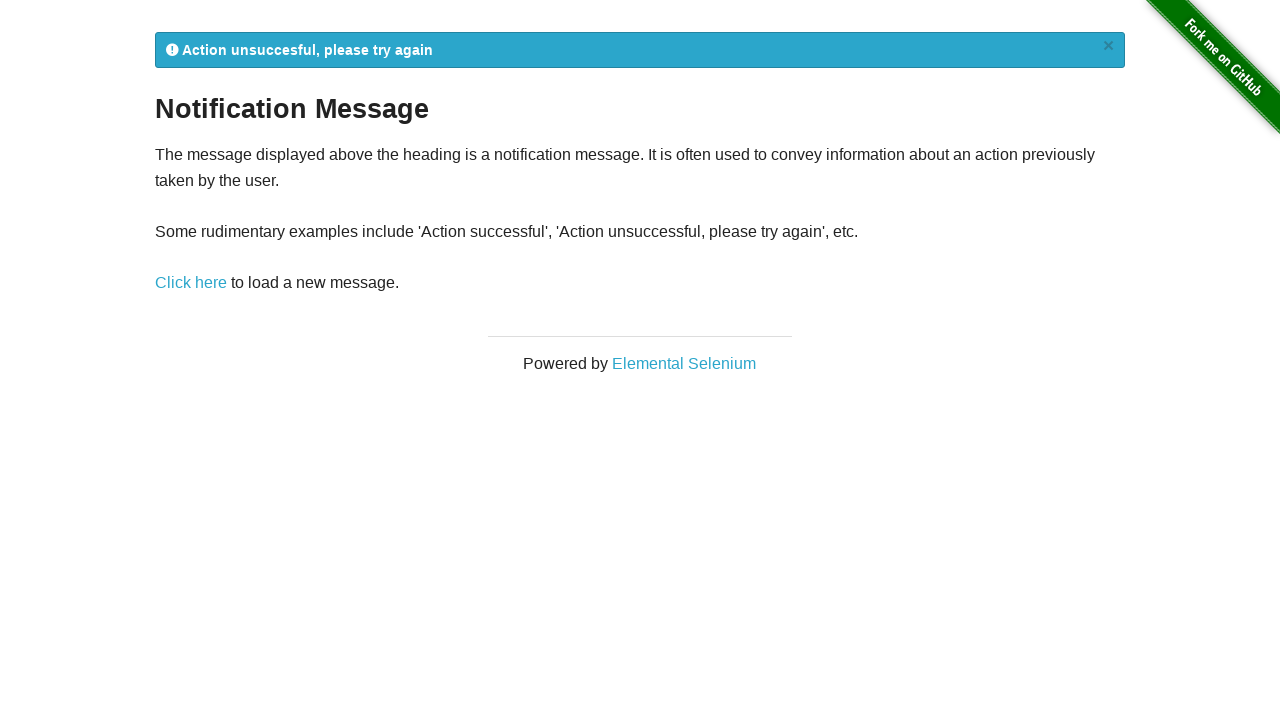

Reloaded page before next notification test
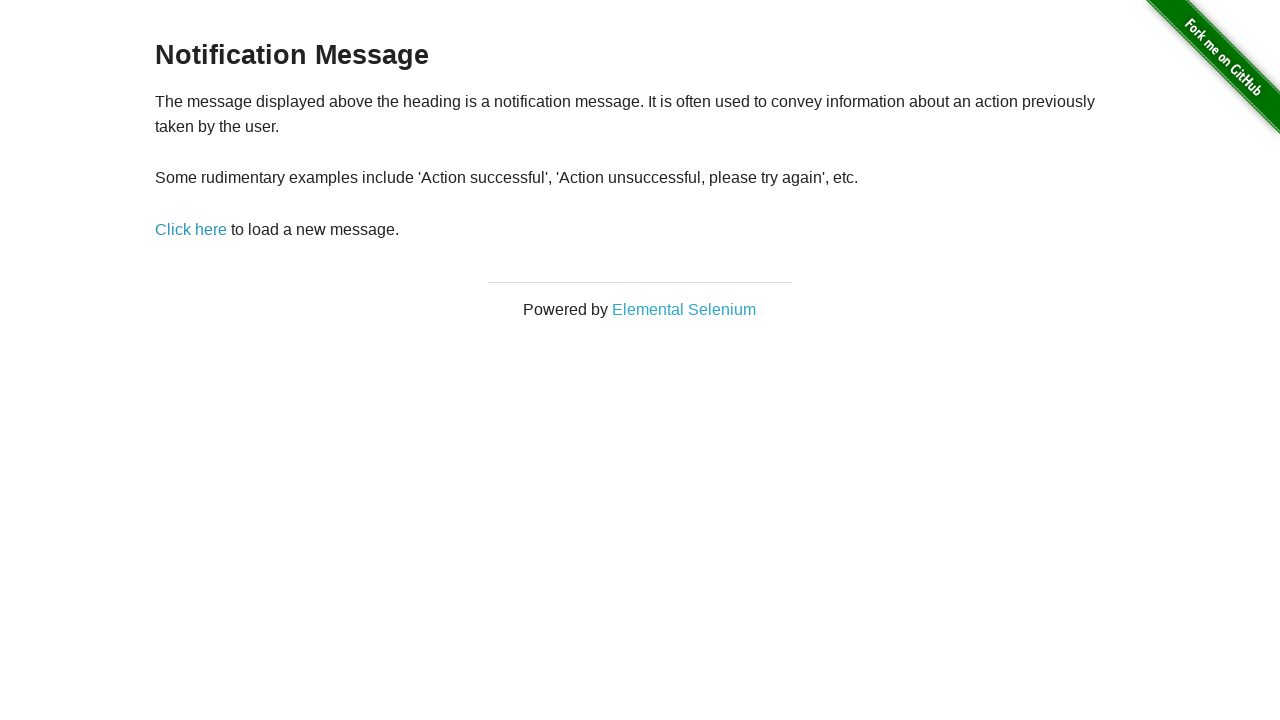

Clicked 'Click here' link (iteration 3) at (191, 229) on text=Click here
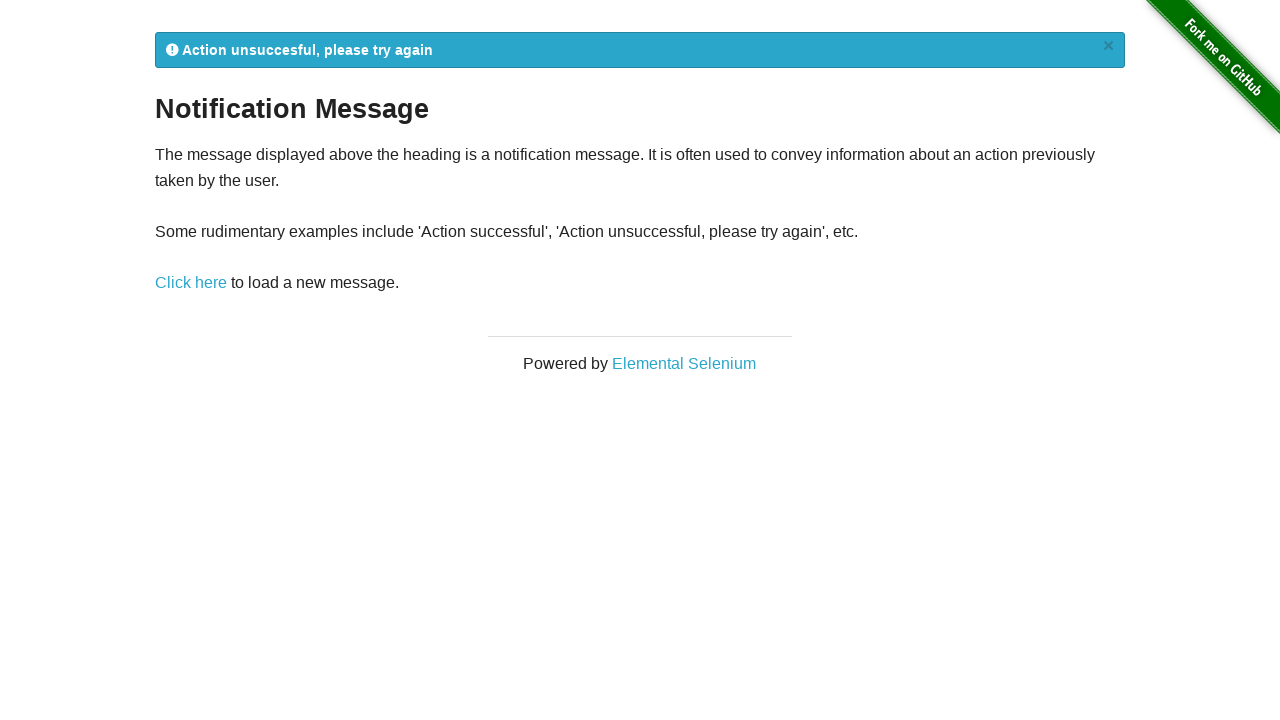

Notification message appeared (iteration 3)
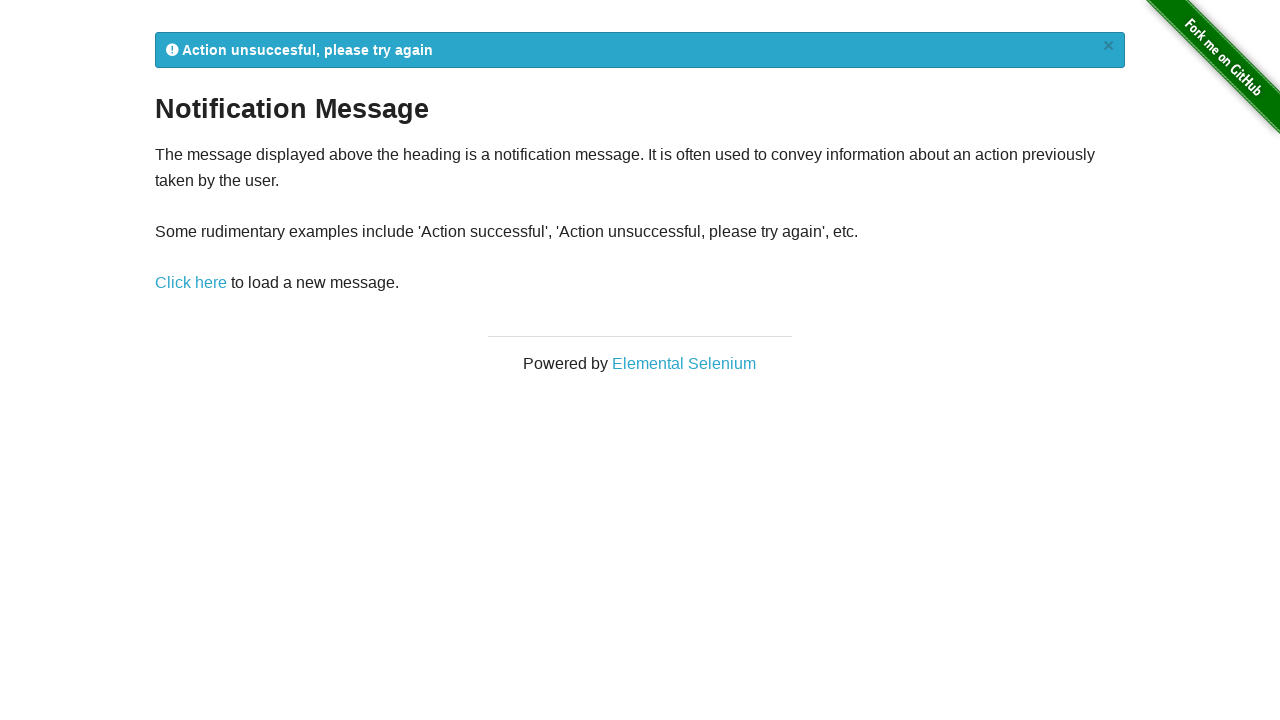

Reloaded page before next notification test
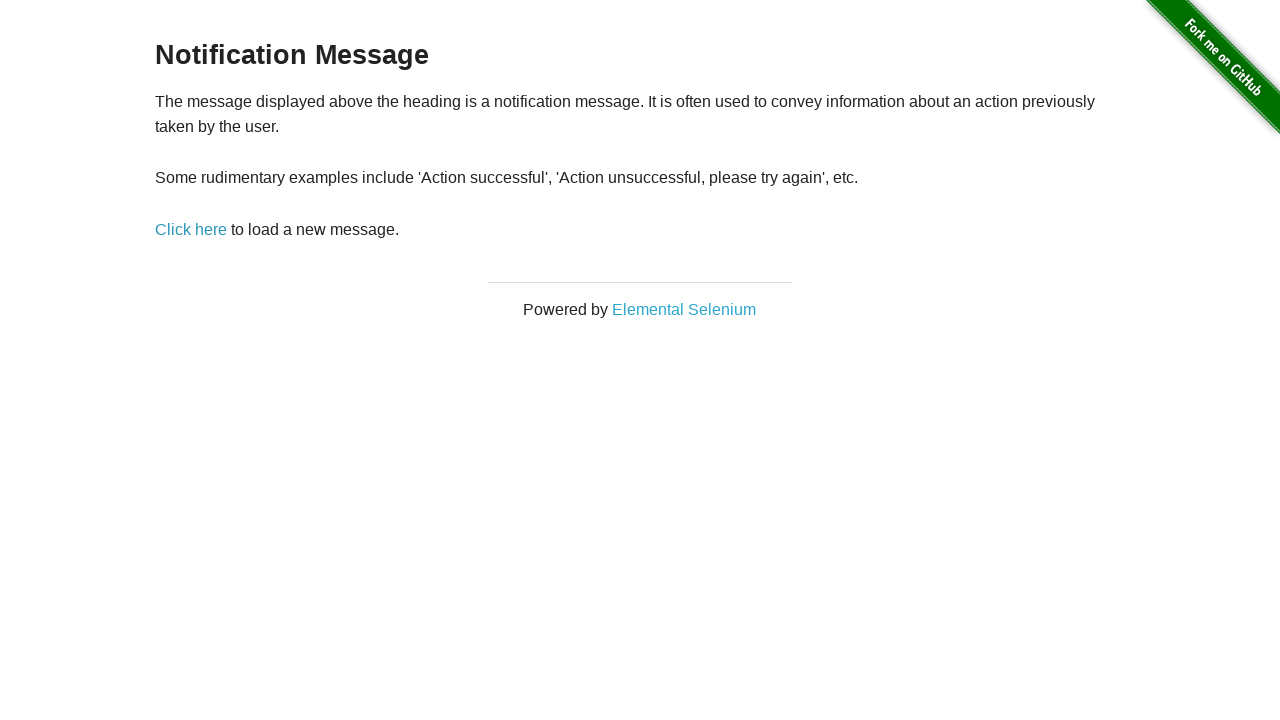

Clicked 'Click here' link (iteration 4) at (191, 229) on text=Click here
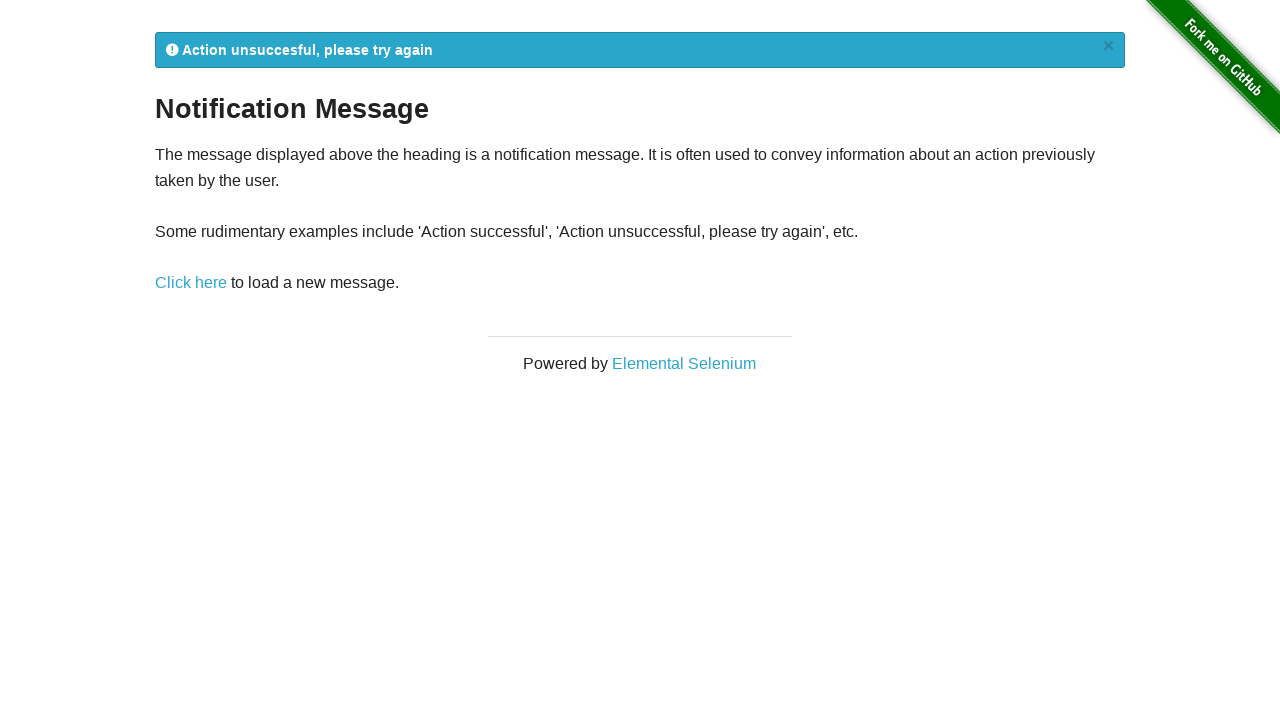

Notification message appeared (iteration 4)
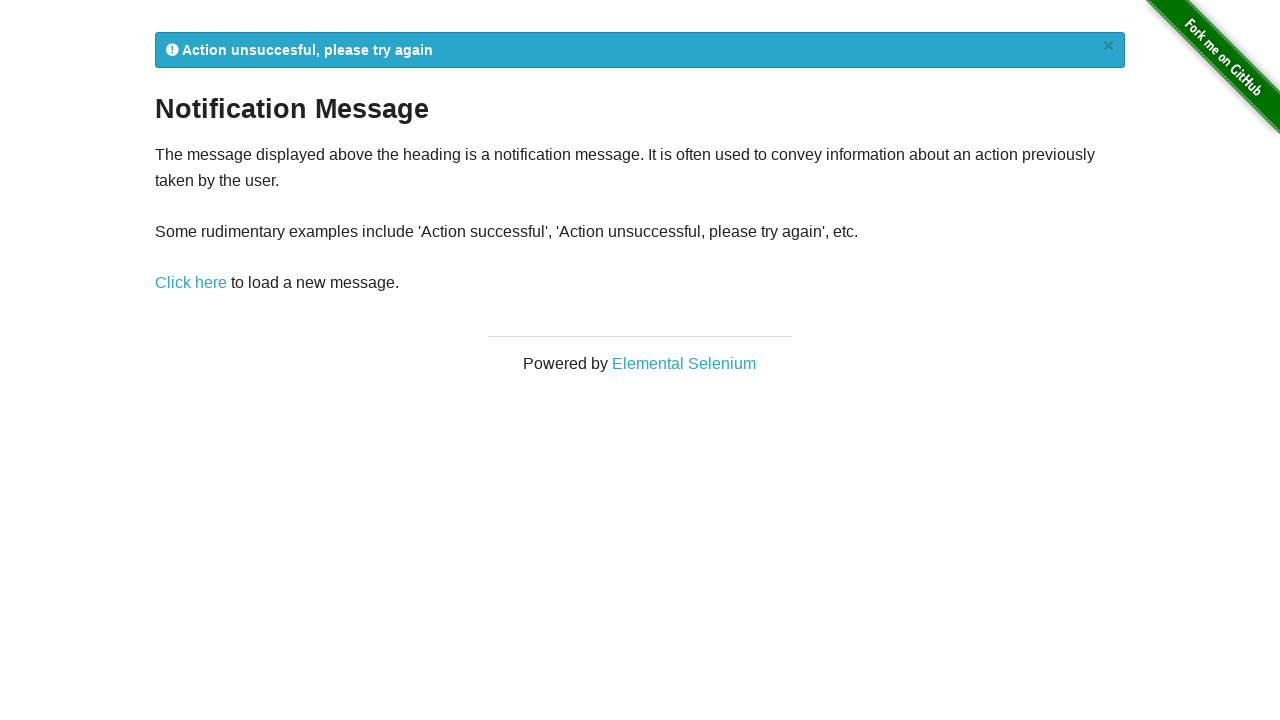

Reloaded page before next notification test
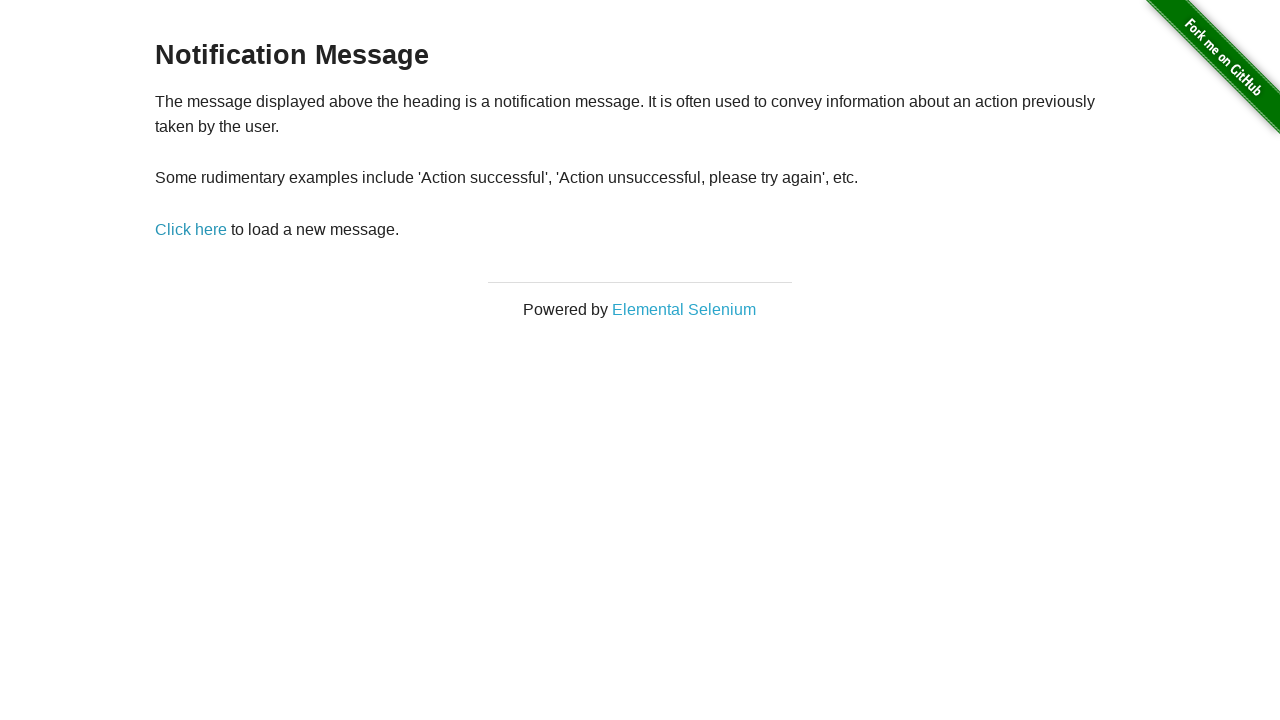

Clicked 'Click here' link (iteration 5) at (191, 229) on text=Click here
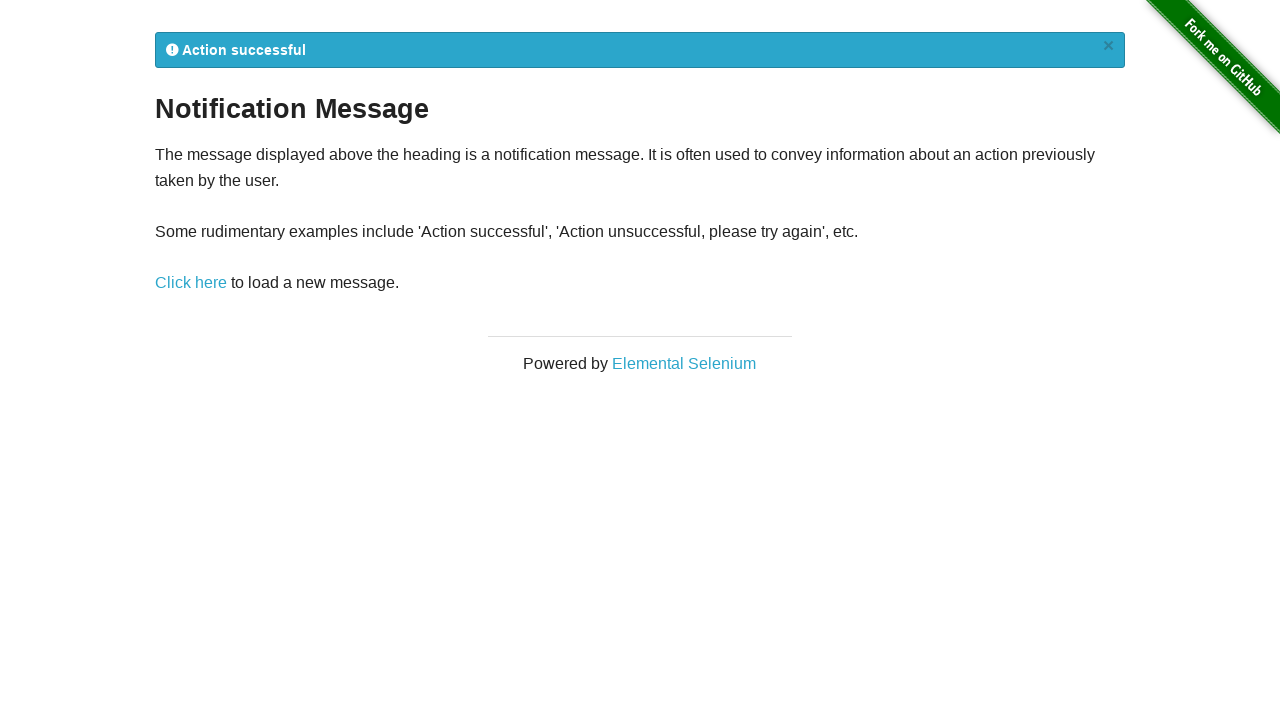

Notification message appeared (iteration 5)
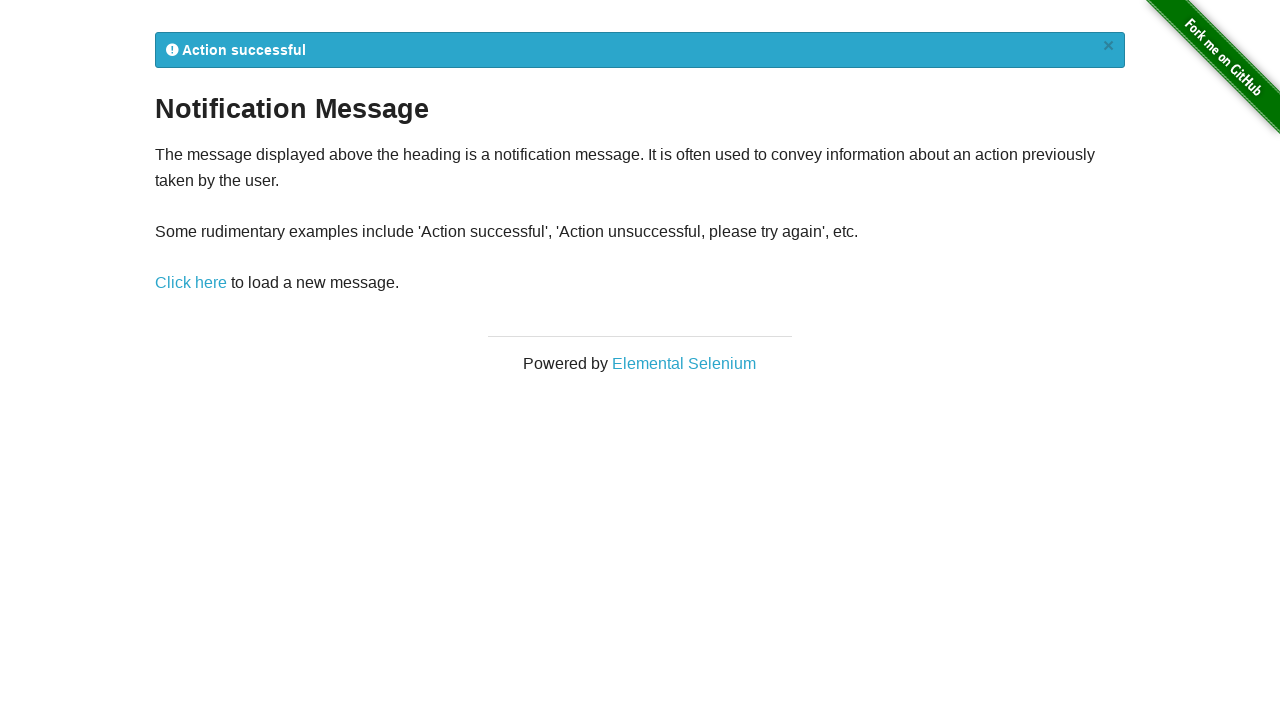

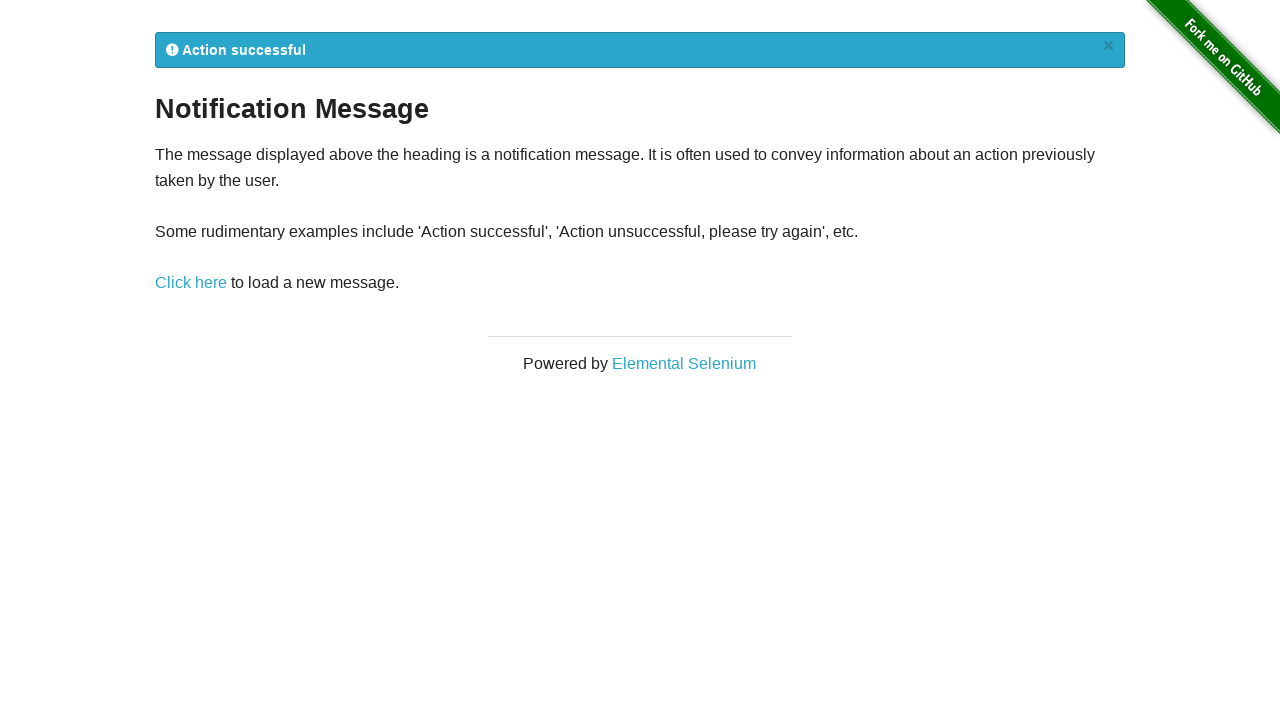